Tests mouse hover and right-click context menu actions on the Contact link element on a test website

Starting URL: https://trytestingthis.netlify.app/

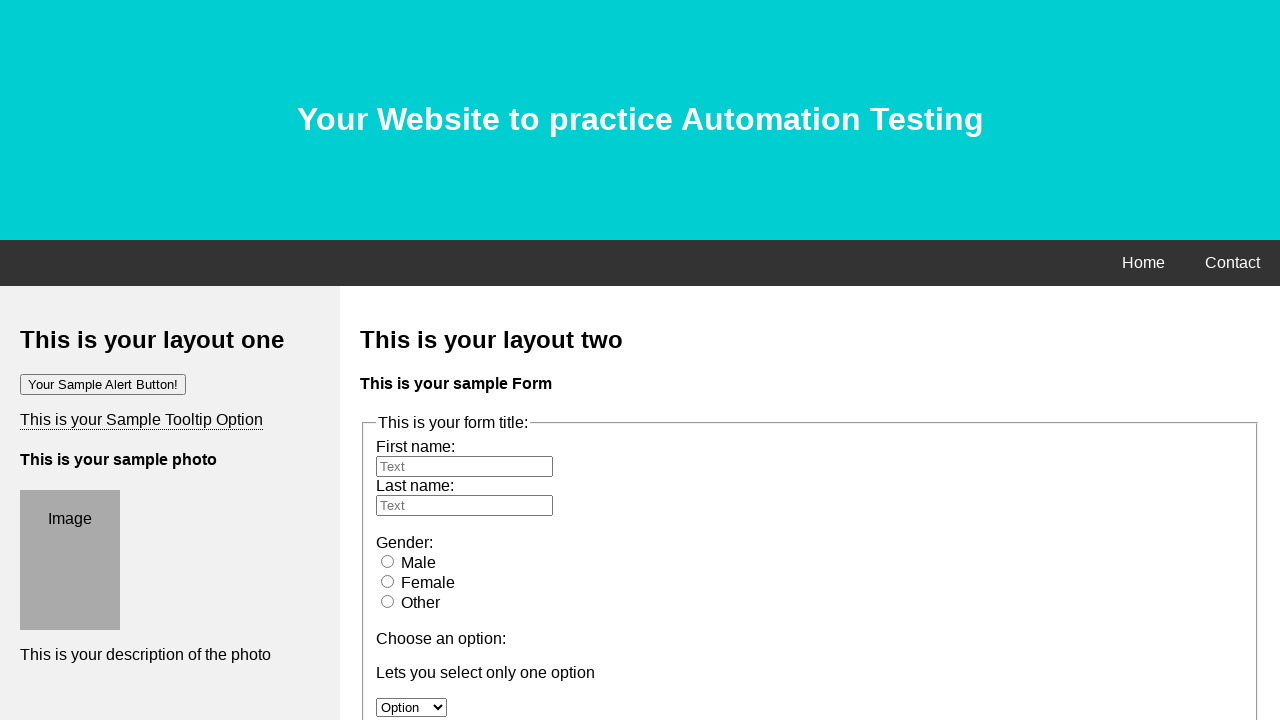

Located the Contact link element
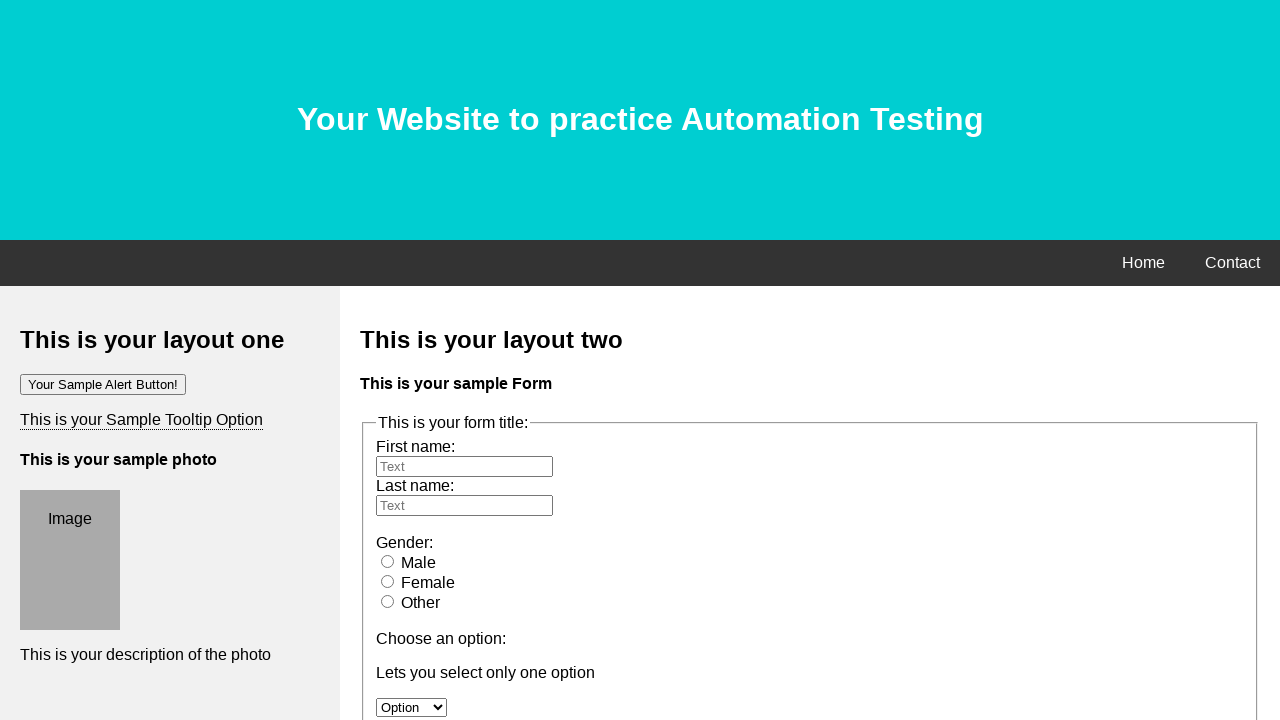

Waited for Contact link to be visible
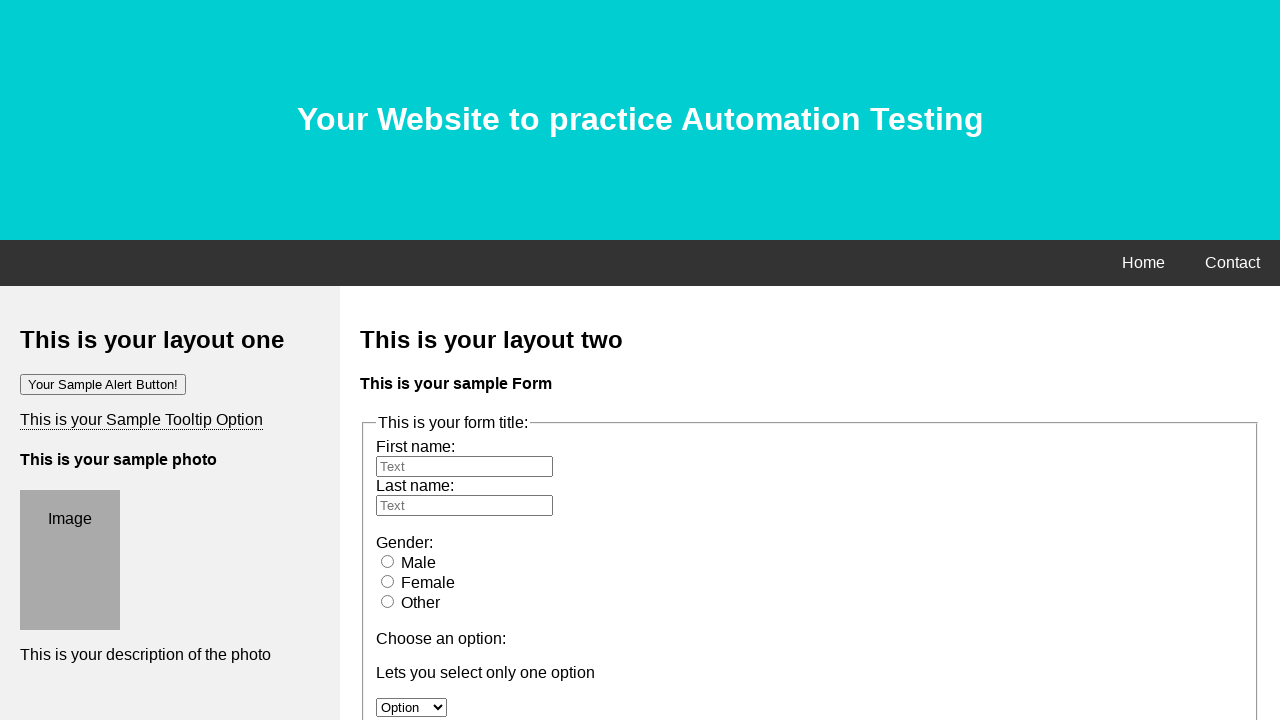

Hovered over the Contact link at (1232, 263) on xpath=//a[contains(text(),'Contact')]
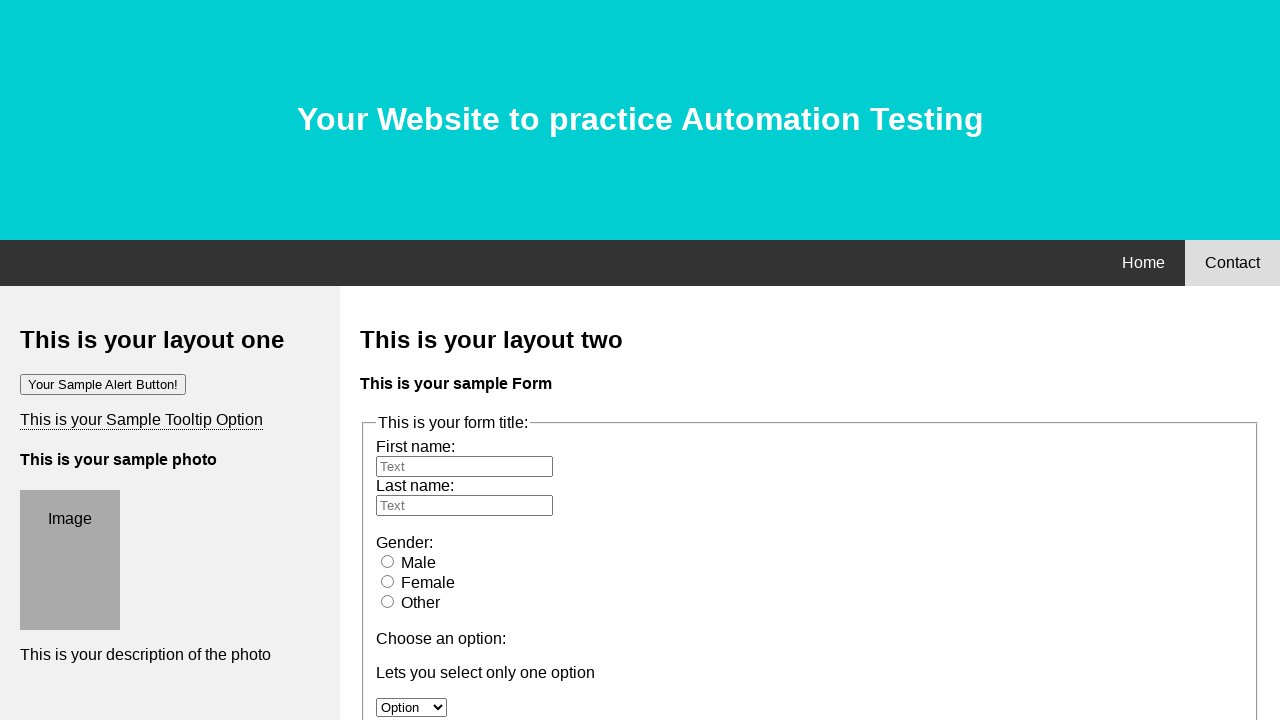

Right-clicked on the Contact link to open context menu at (1232, 263) on xpath=//a[contains(text(),'Contact')]
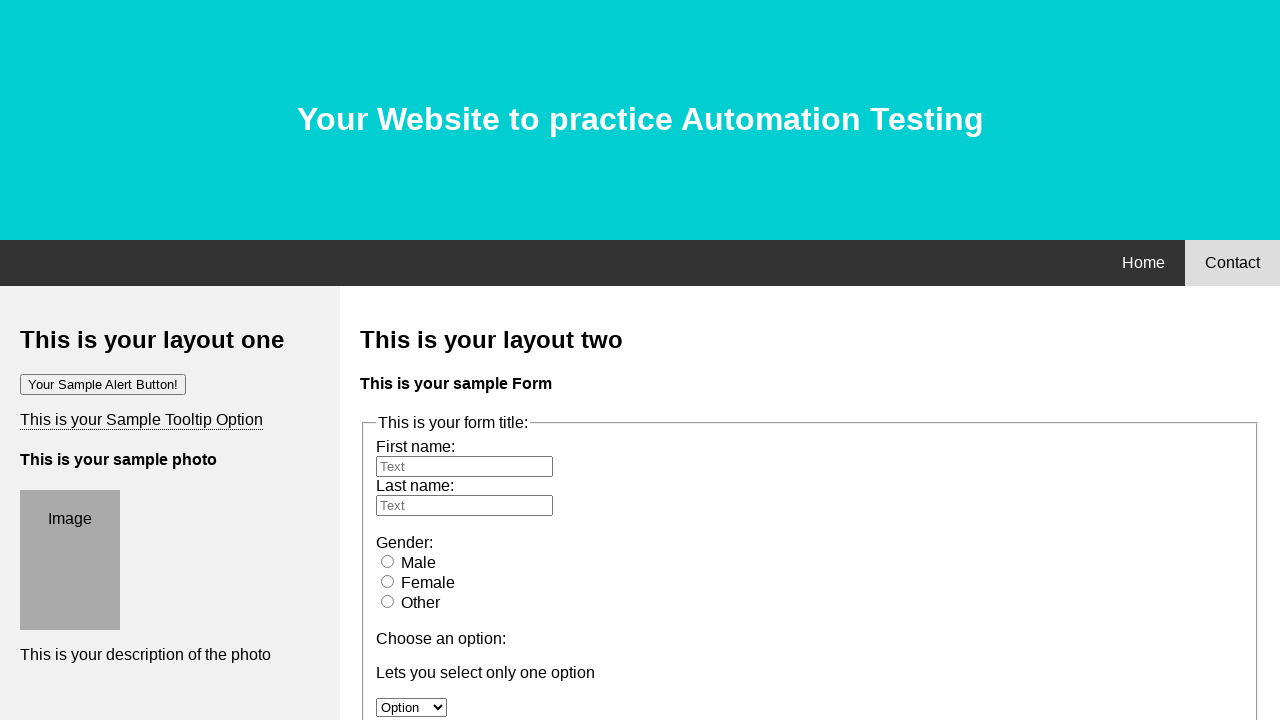

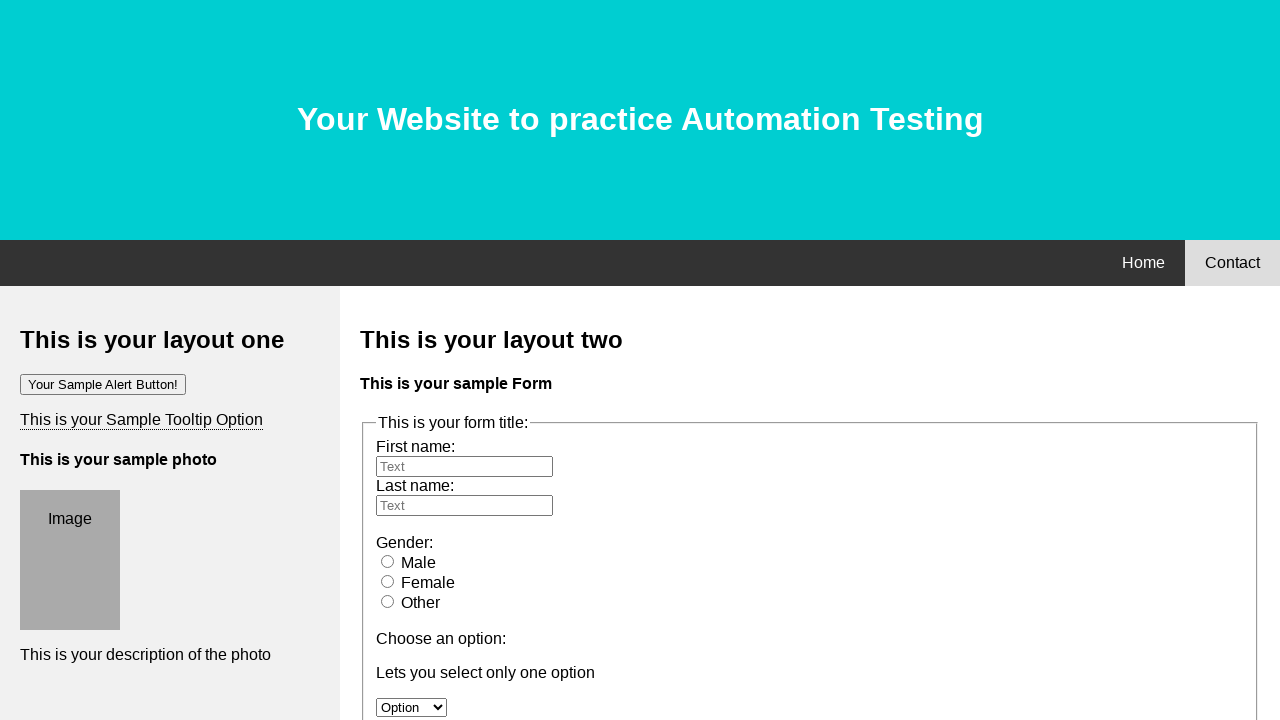